Tests that the todo counter displays the current number of items as they are added

Starting URL: https://demo.playwright.dev/todomvc

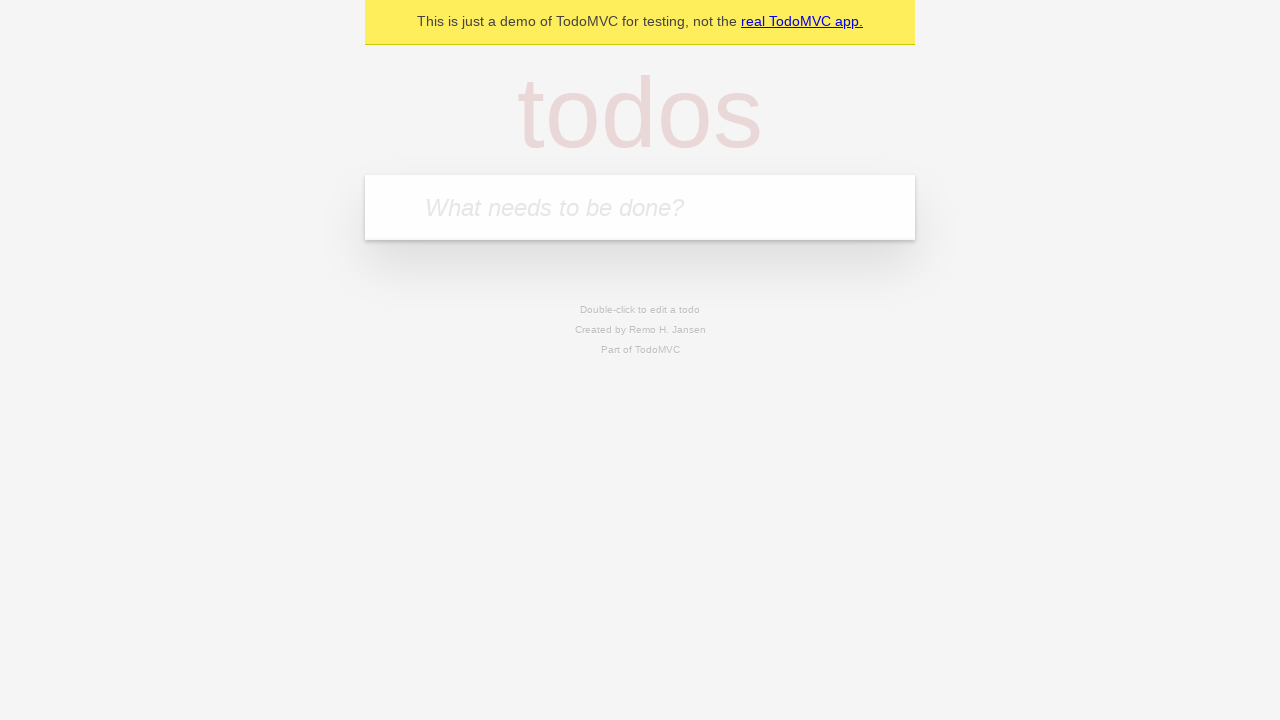

Filled todo input with 'buy some cheese' on internal:attr=[placeholder="What needs to be done?"i]
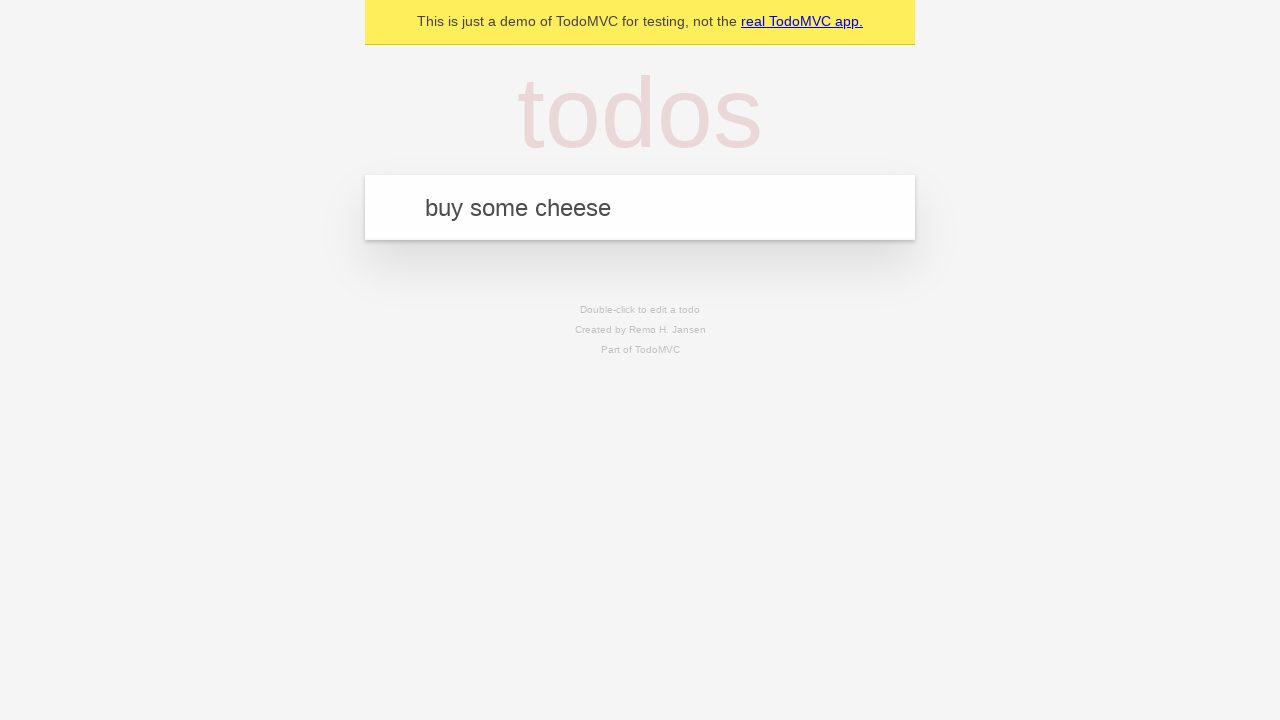

Pressed Enter to add first todo item on internal:attr=[placeholder="What needs to be done?"i]
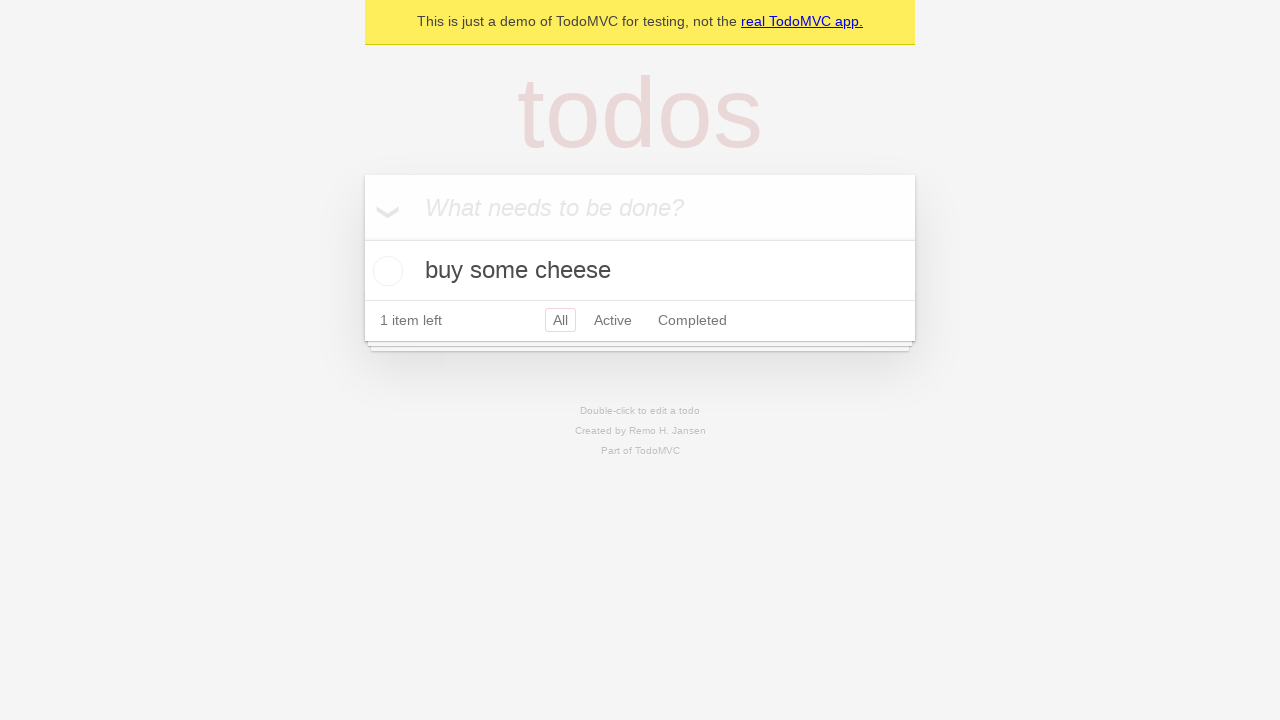

Todo counter element appeared showing 1 item
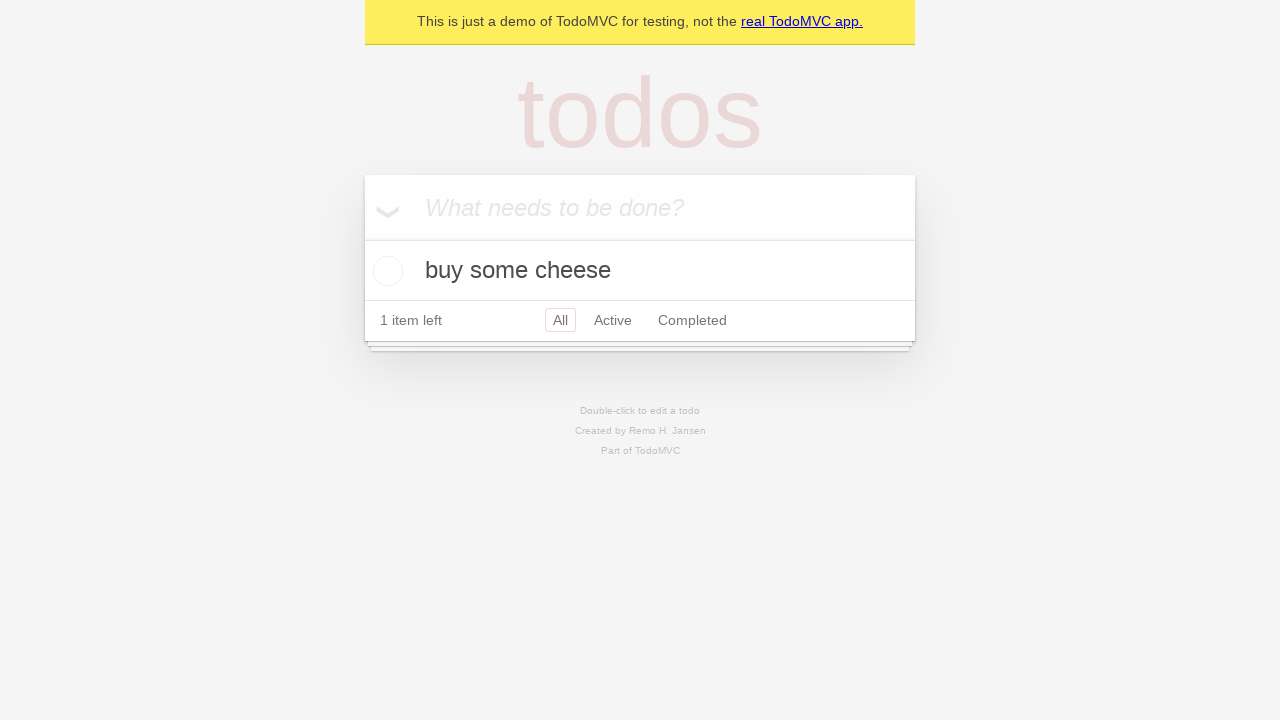

Filled todo input with 'feed the cat' on internal:attr=[placeholder="What needs to be done?"i]
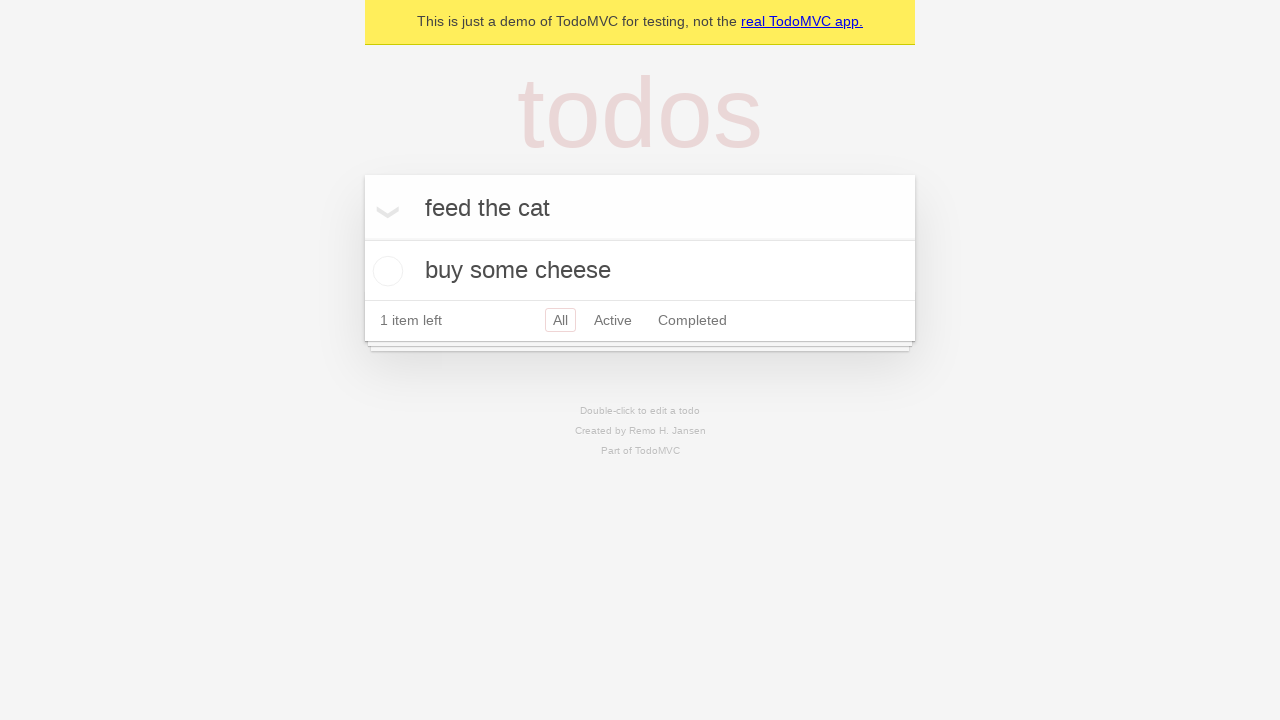

Pressed Enter to add second todo item on internal:attr=[placeholder="What needs to be done?"i]
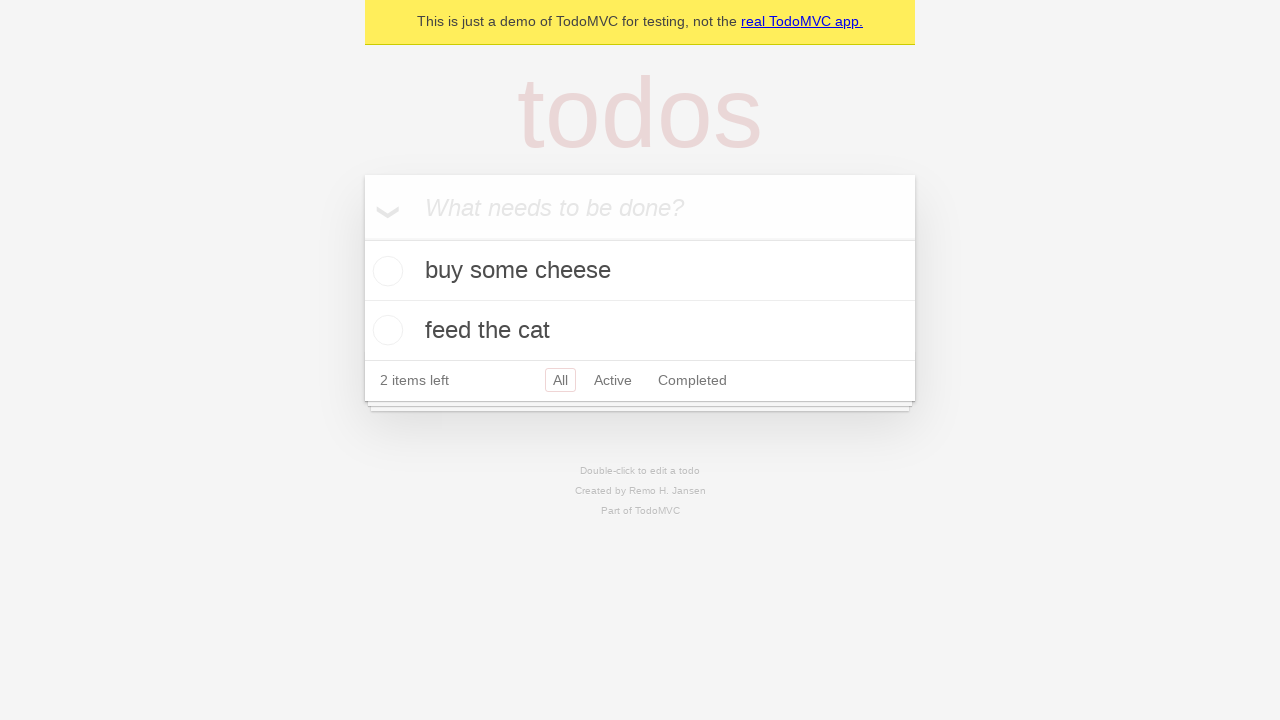

Todo counter updated to show 2 items
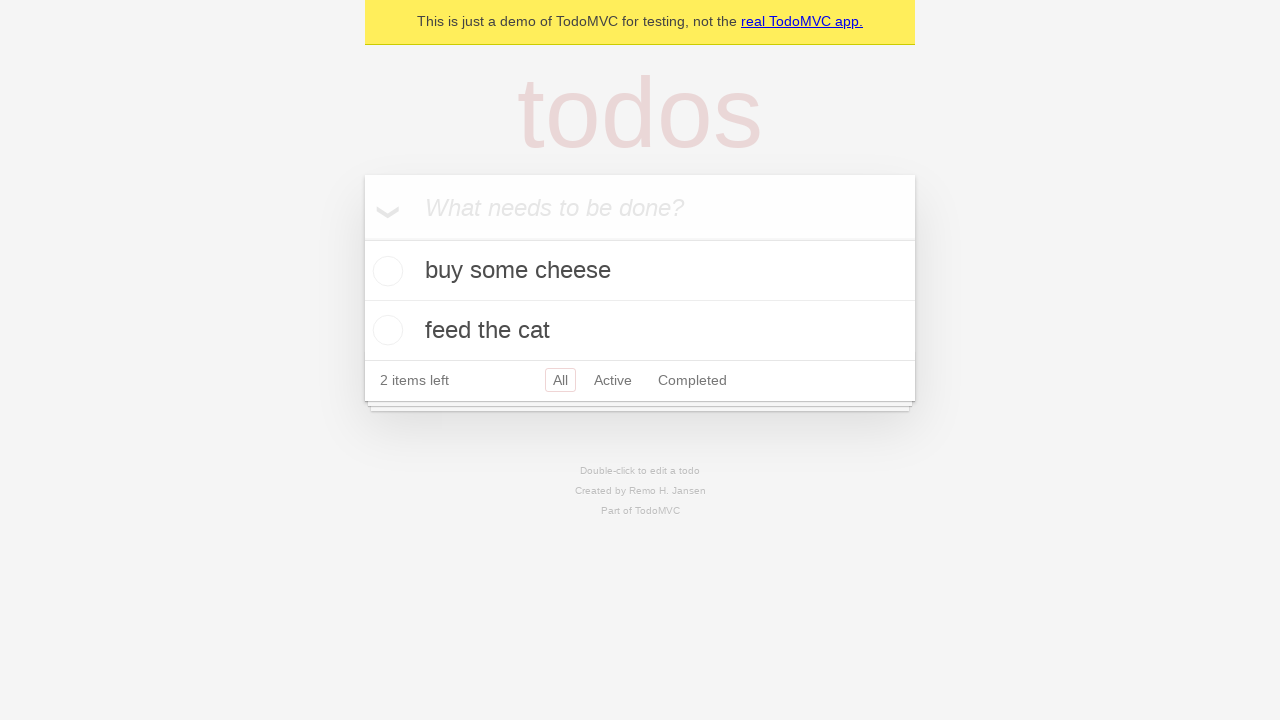

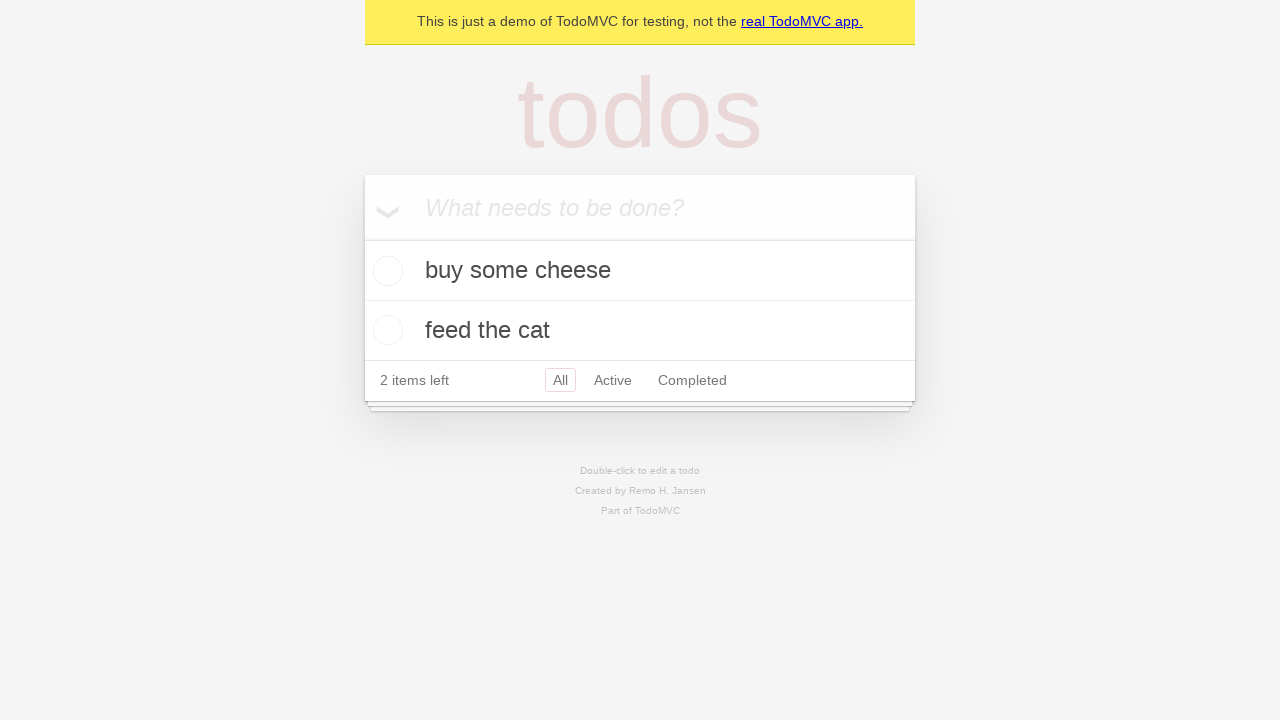